Tests slider interaction by moving the slider element to a specific position and clicking it

Starting URL: https://demoqa.com/slider

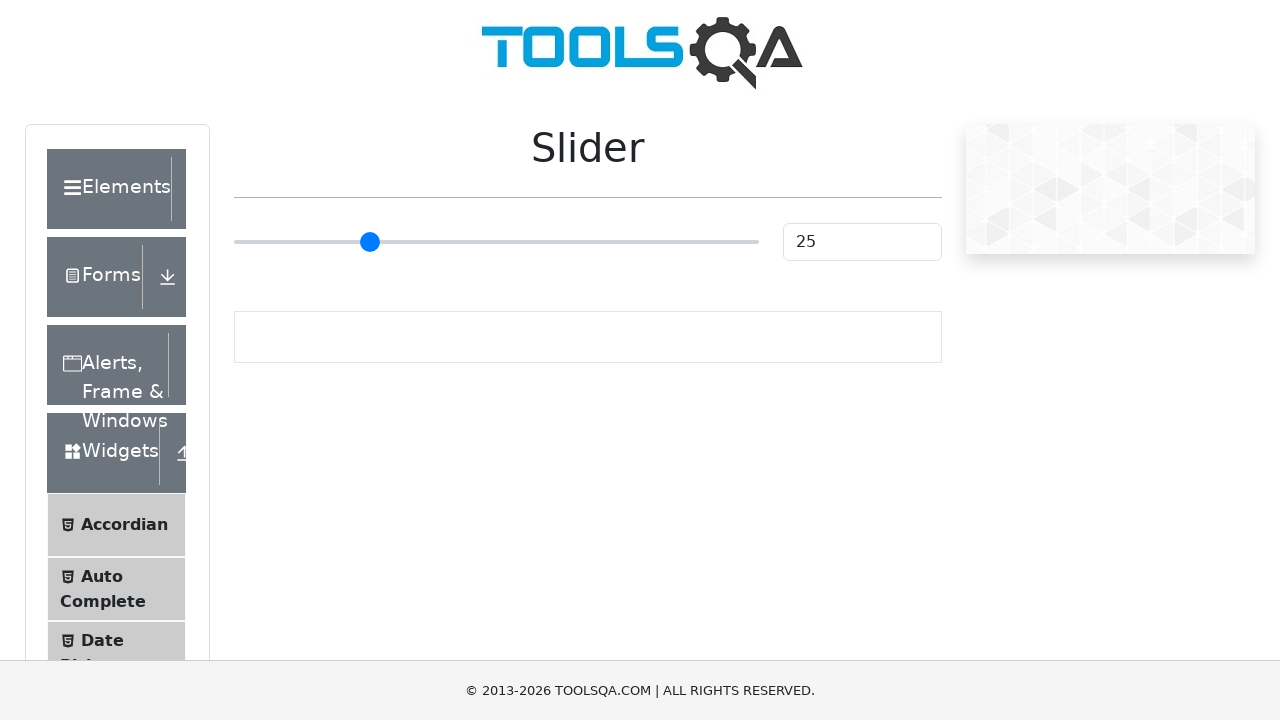

Located slider element
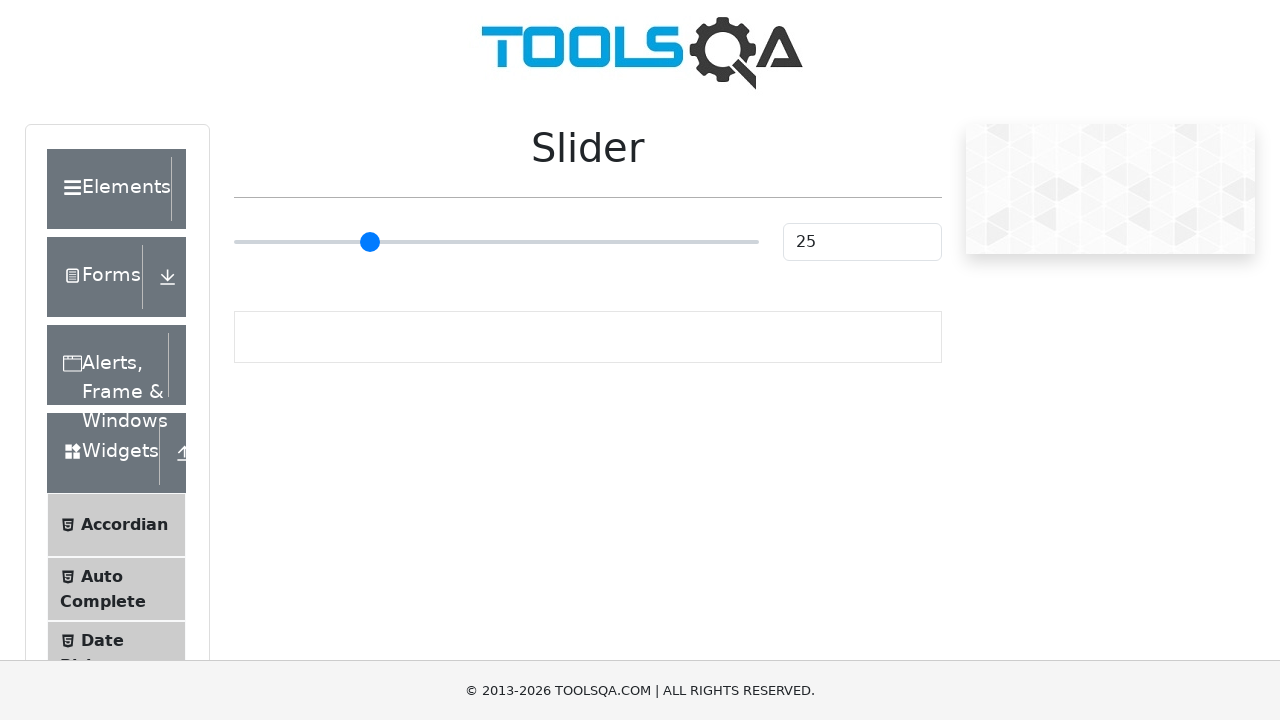

Set slider value to 75 (midpoint) on xpath=//*[@id="sliderContainer"]/div[1]/span/input
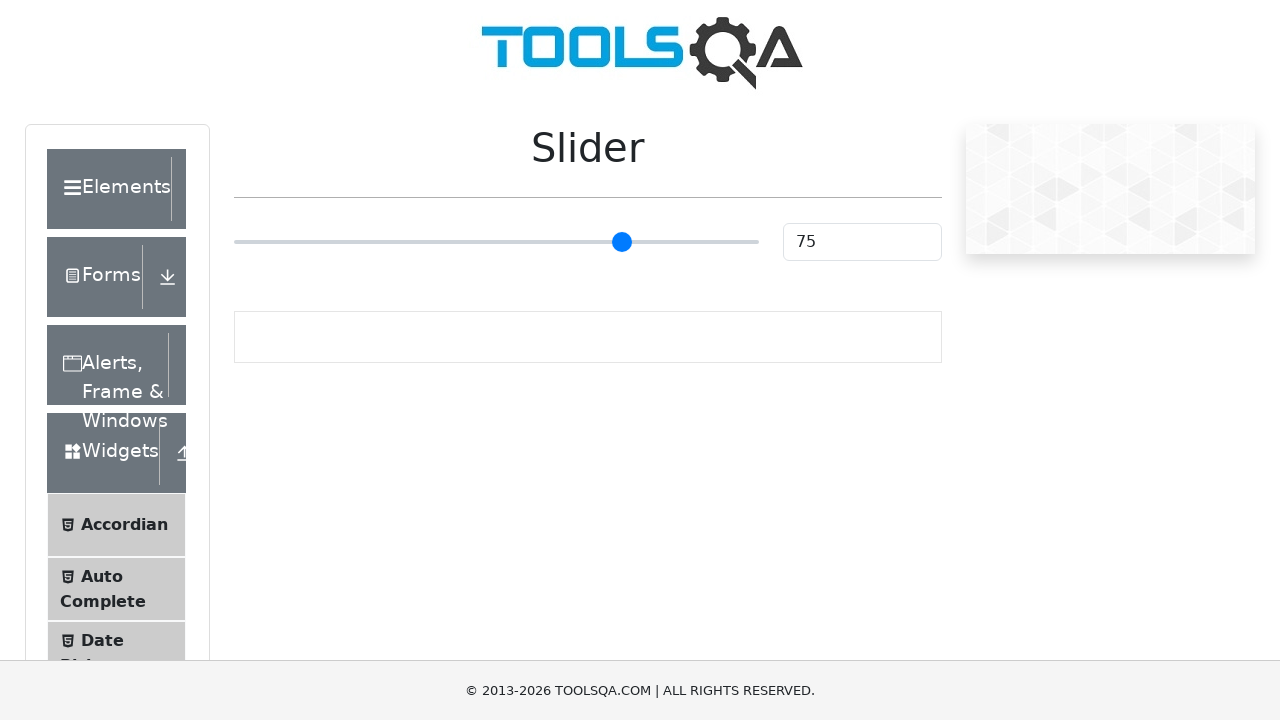

Clicked slider to ensure focus at (496, 242) on xpath=//*[@id="sliderContainer"]/div[1]/span/input
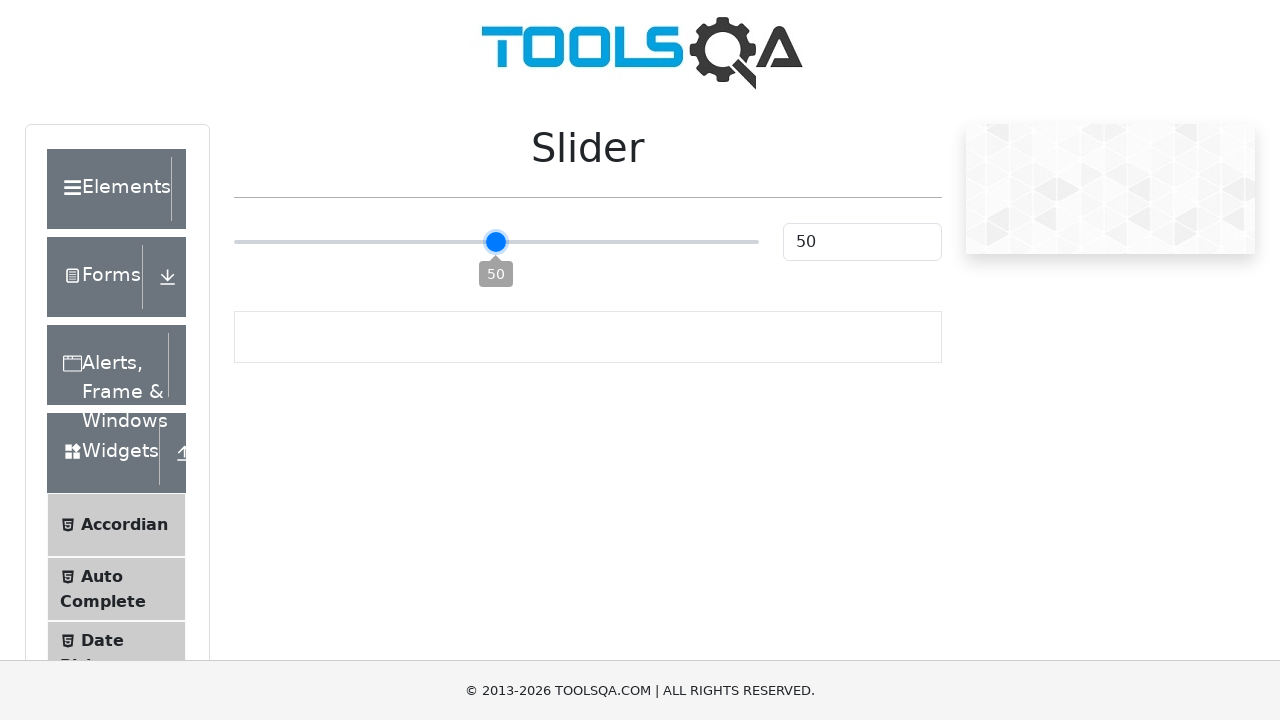

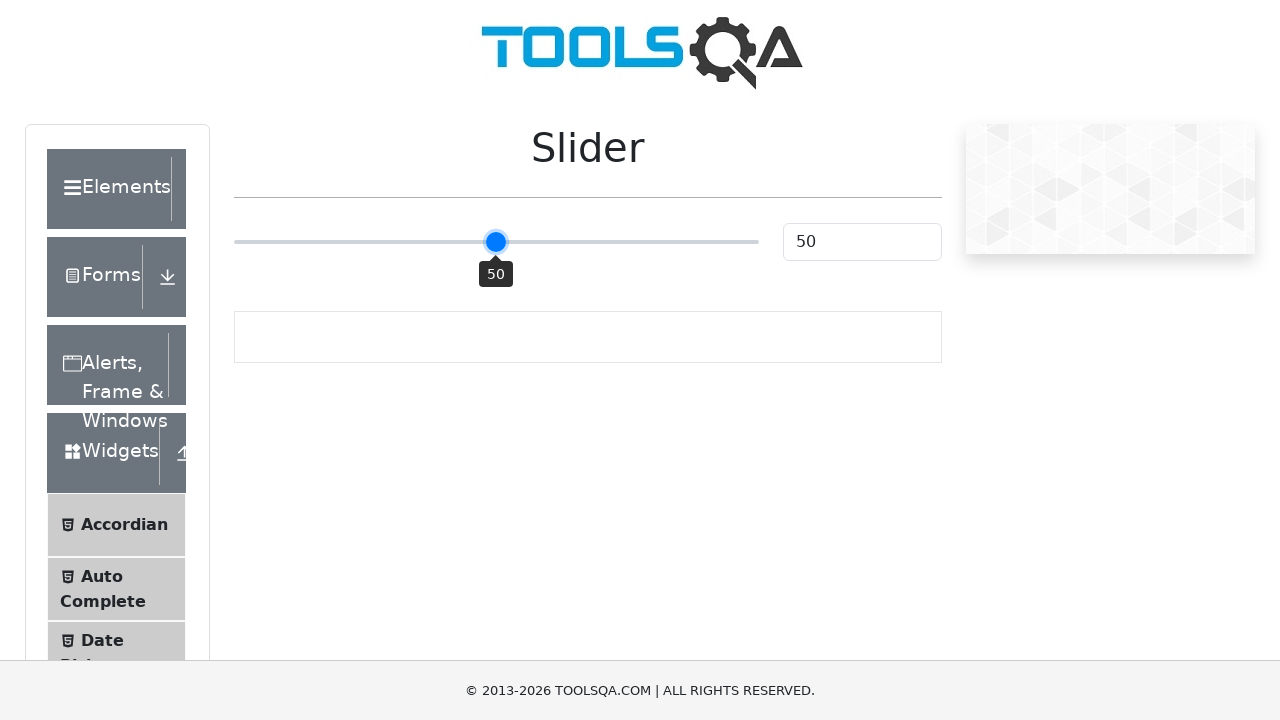